Tests for broken links in the footer section of a practice automation website by checking HTTP response codes for all footer links

Starting URL: https://www.rahulshettyacademy.com/AutomationPractice/

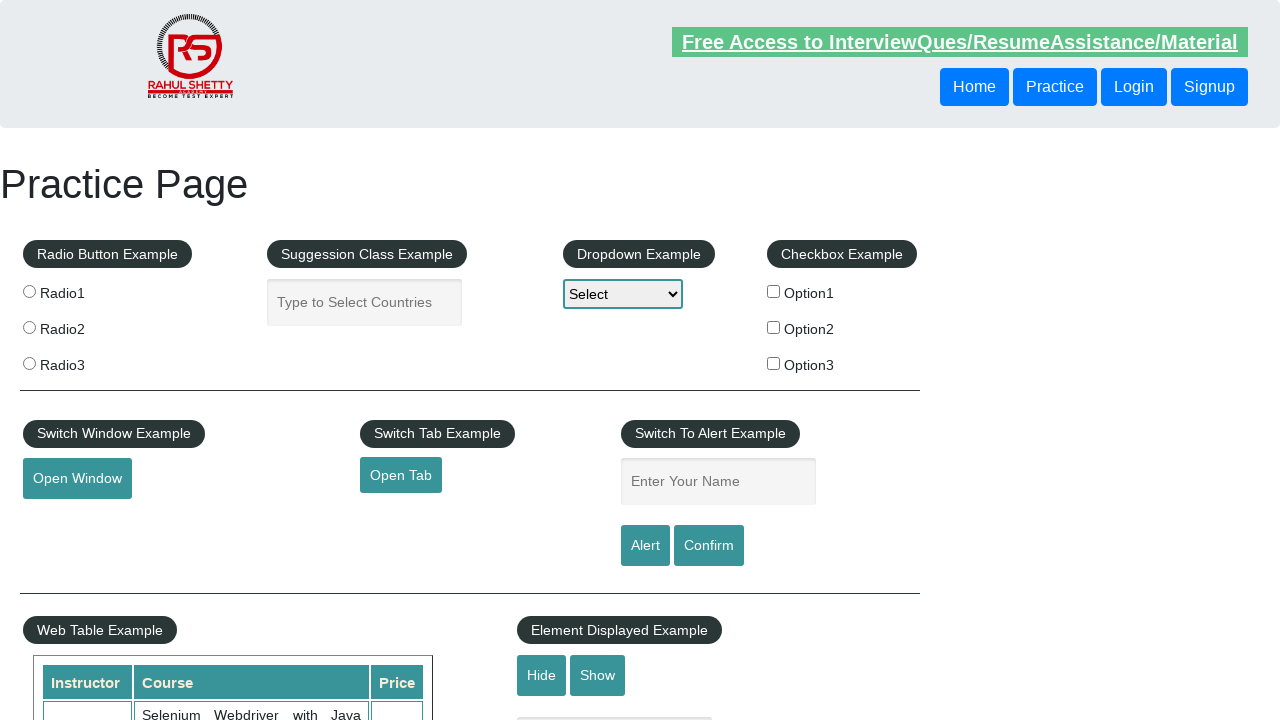

Footer section (#gf-BIG) loaded successfully
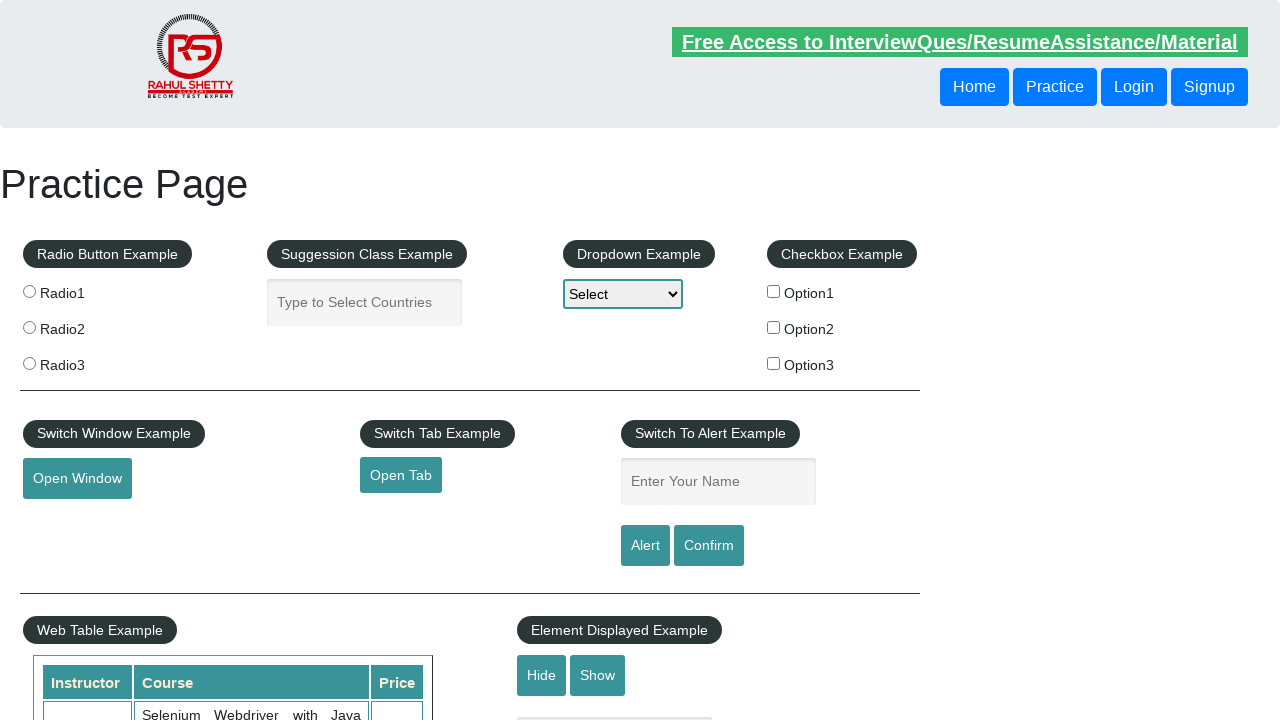

Located footer section element
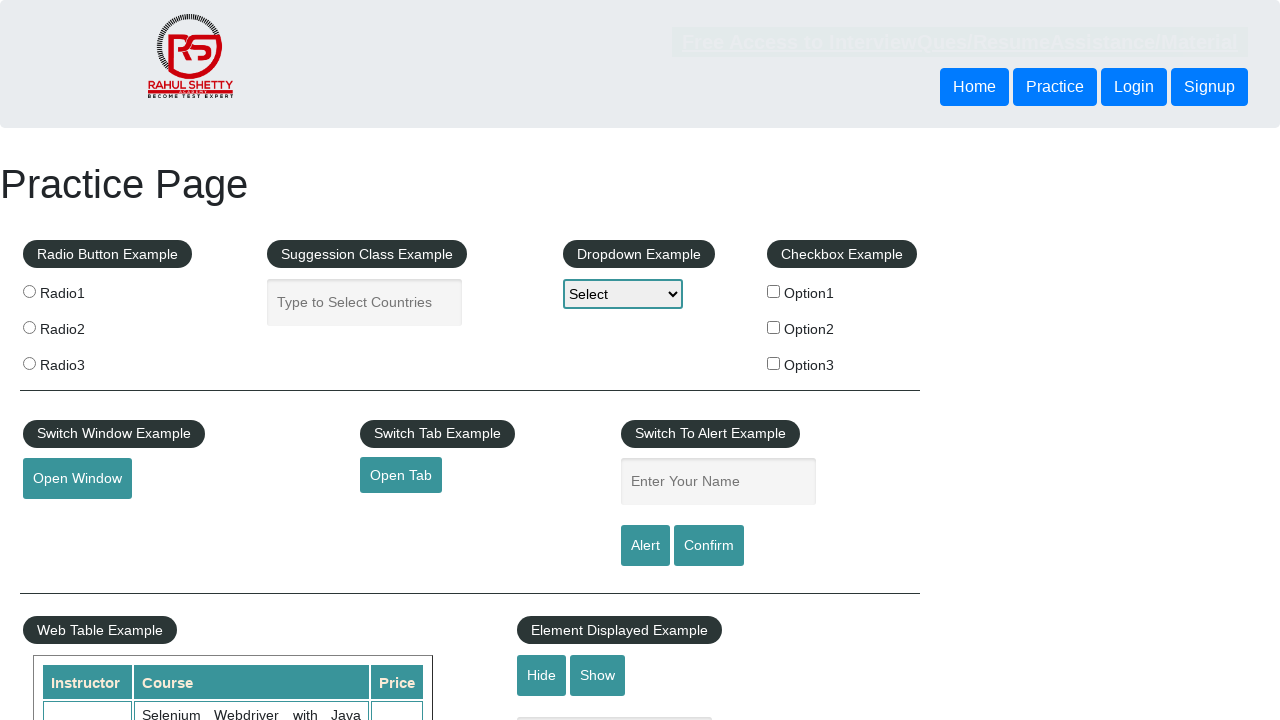

Found 20 anchor tags in footer section
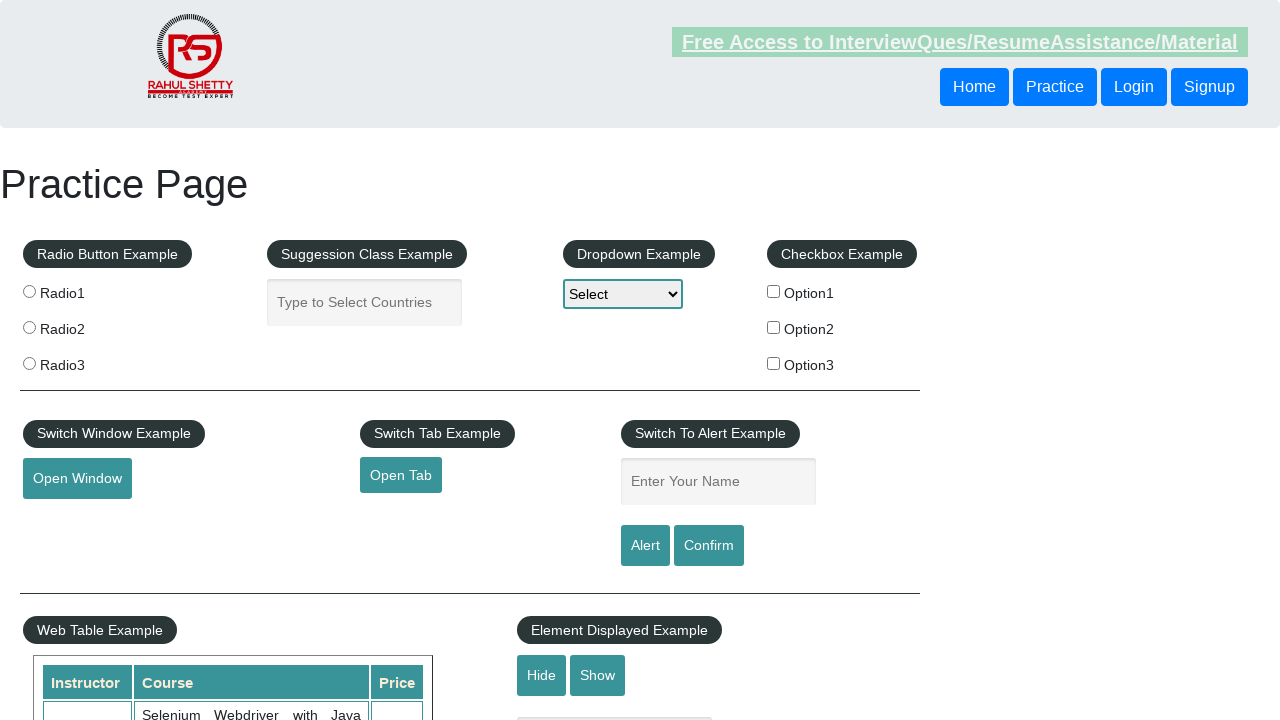

Extracted 20 valid href attributes from footer links
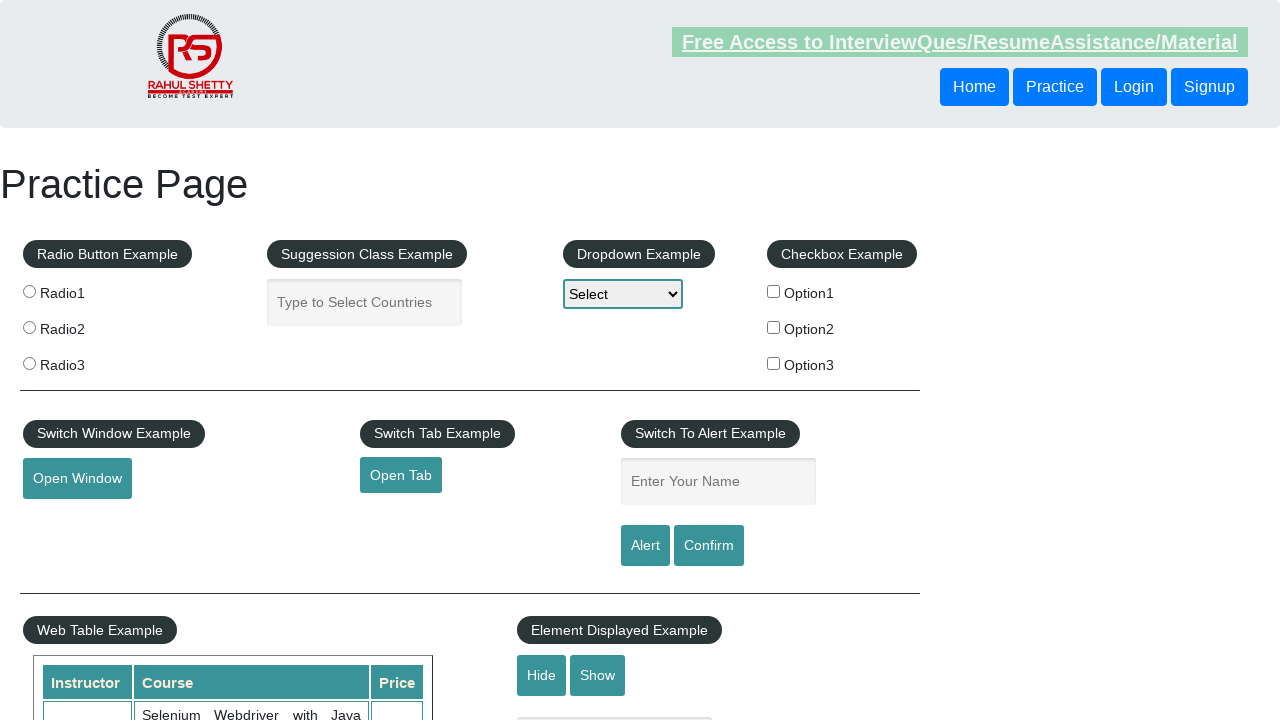

Printed summary: Found 20 links in footer section
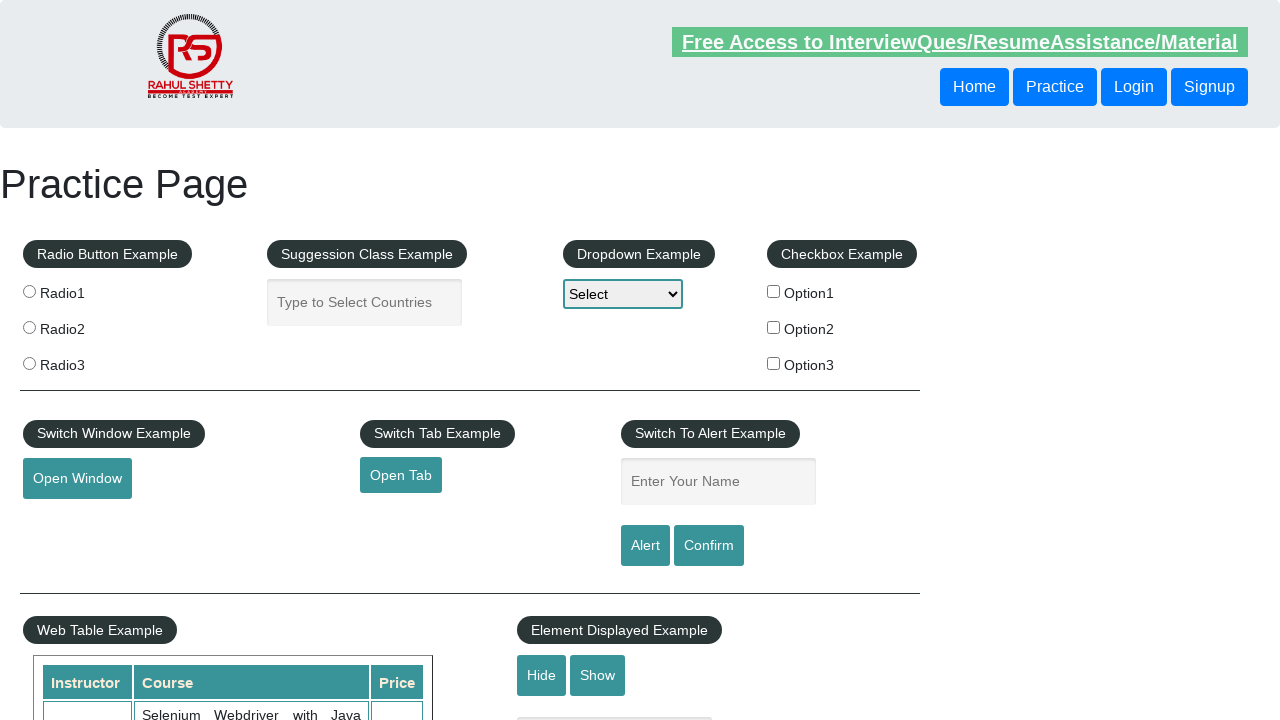

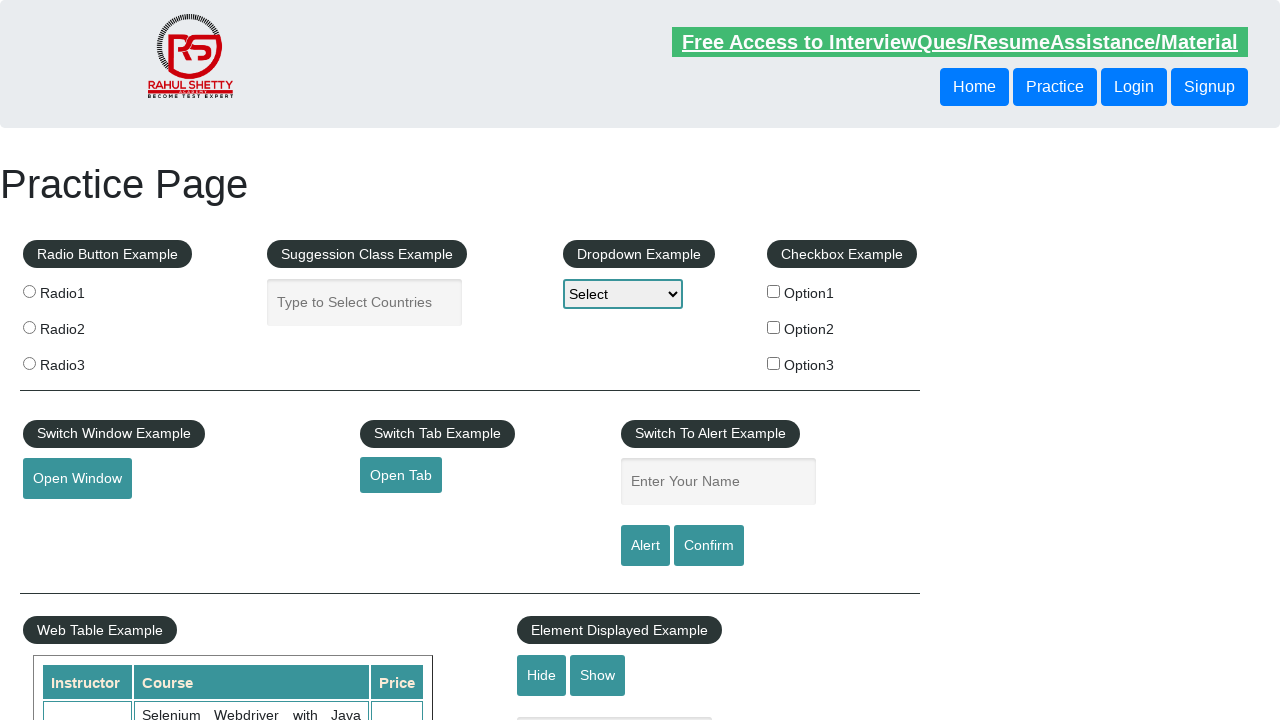